Tests dropdown functionality by selecting senior citizen discount checkbox and increasing adult passenger count to 5

Starting URL: http://rahulshettyacademy.com/dropdownsPractise/

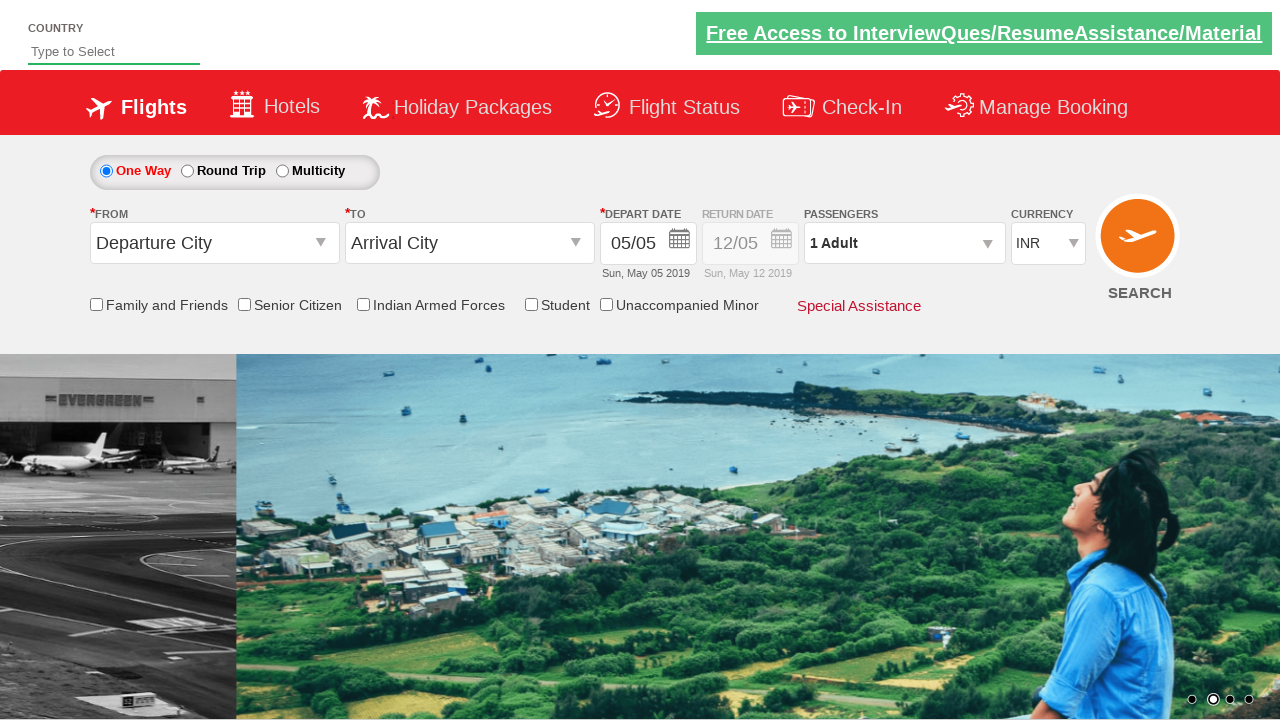

Verified senior citizen discount checkbox is not selected initially
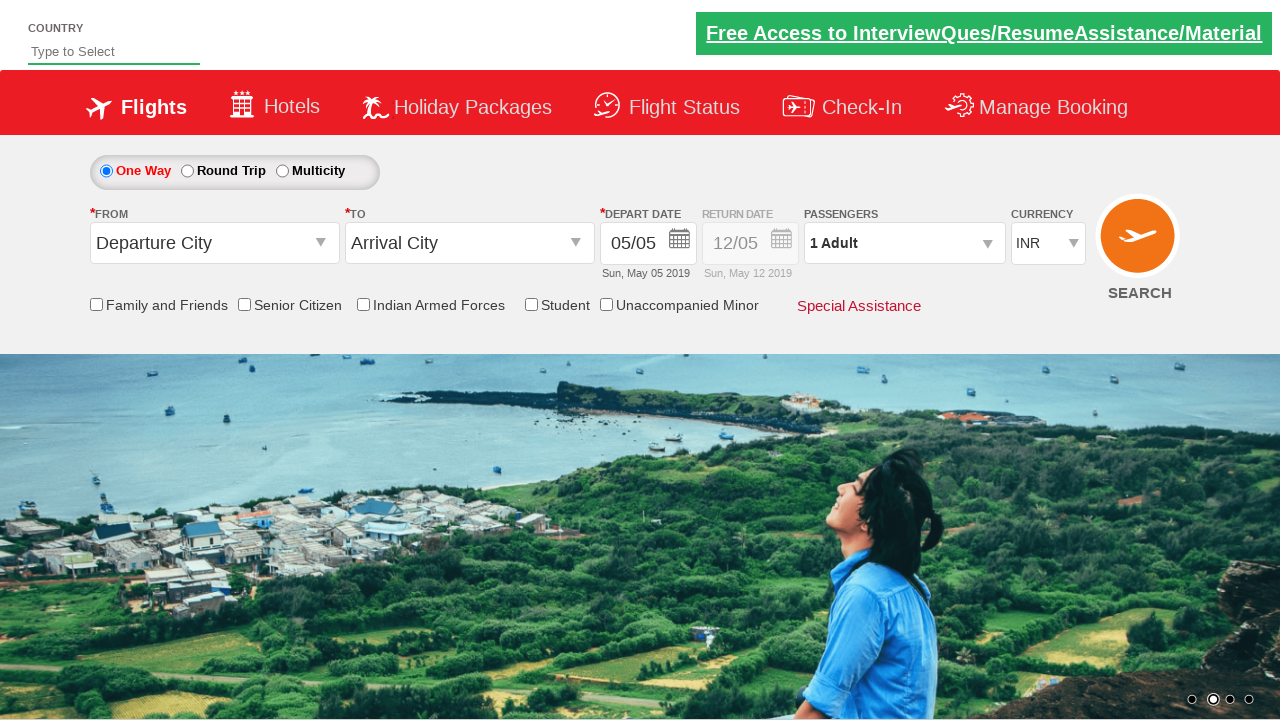

Clicked senior citizen discount checkbox at (244, 304) on input[id*='SeniorCitizenDiscount']
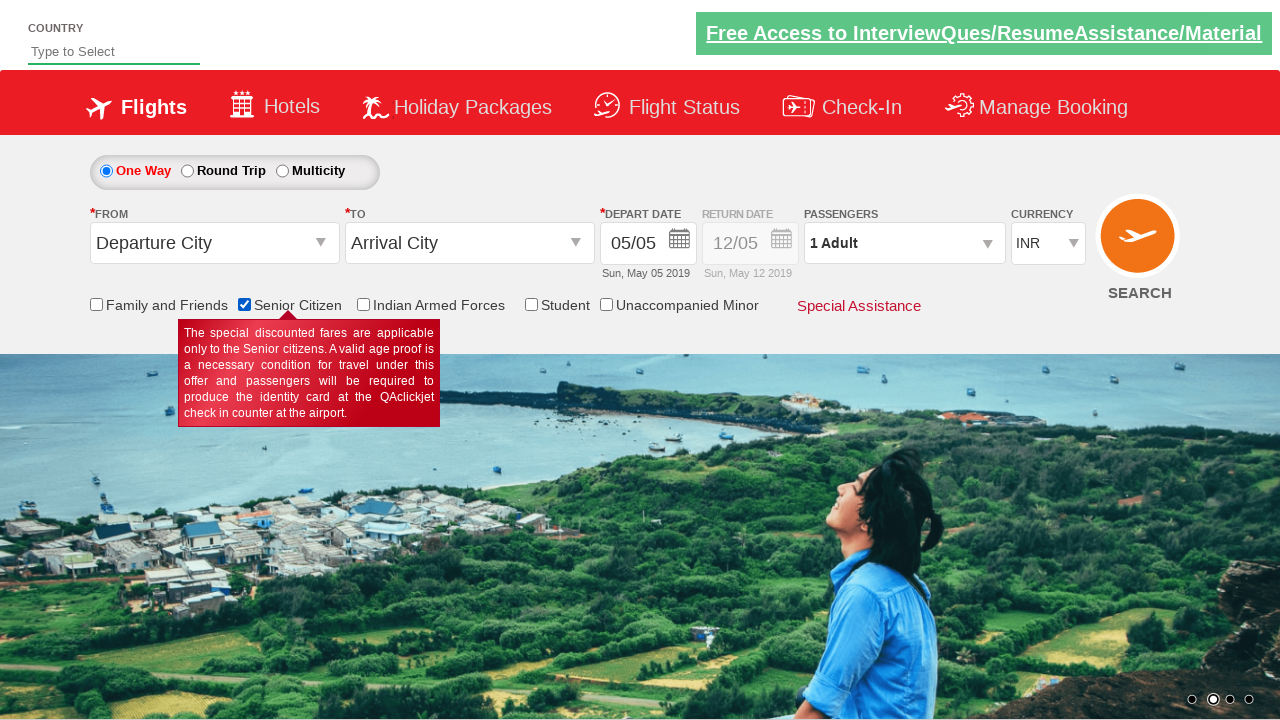

Verified senior citizen discount checkbox is now selected
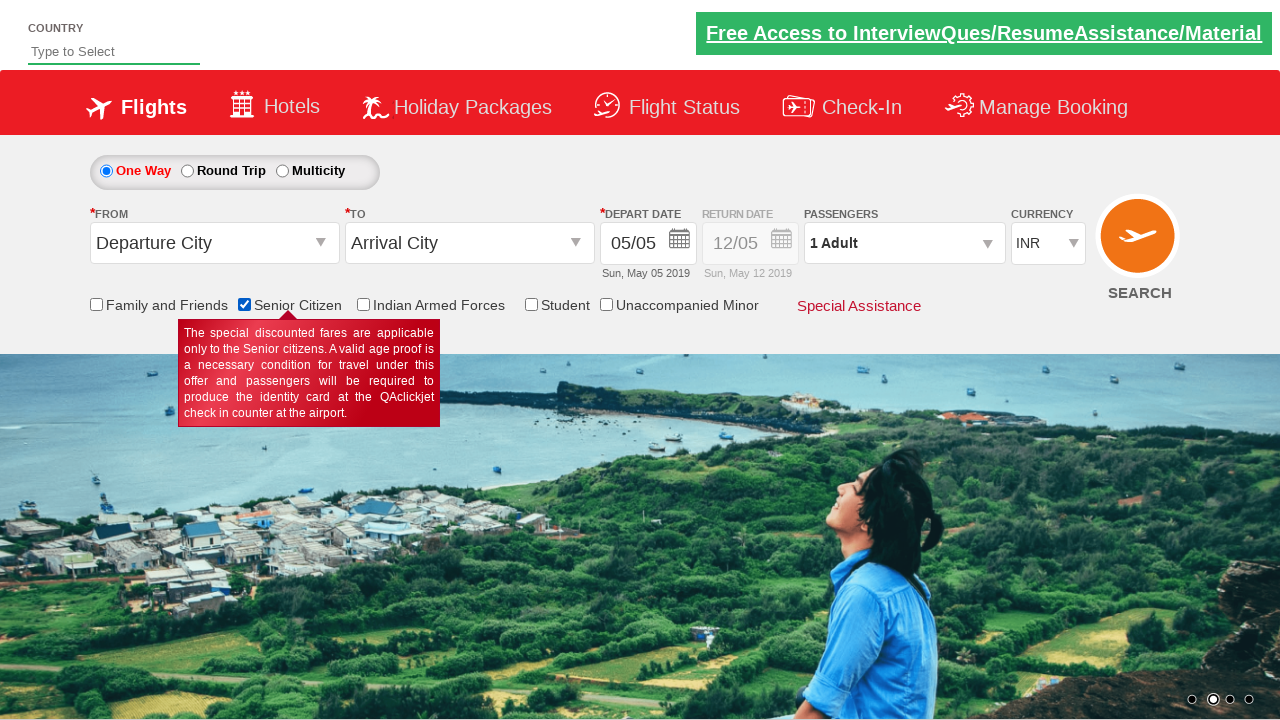

Clicked passenger info dropdown to open it at (904, 243) on #divpaxinfo
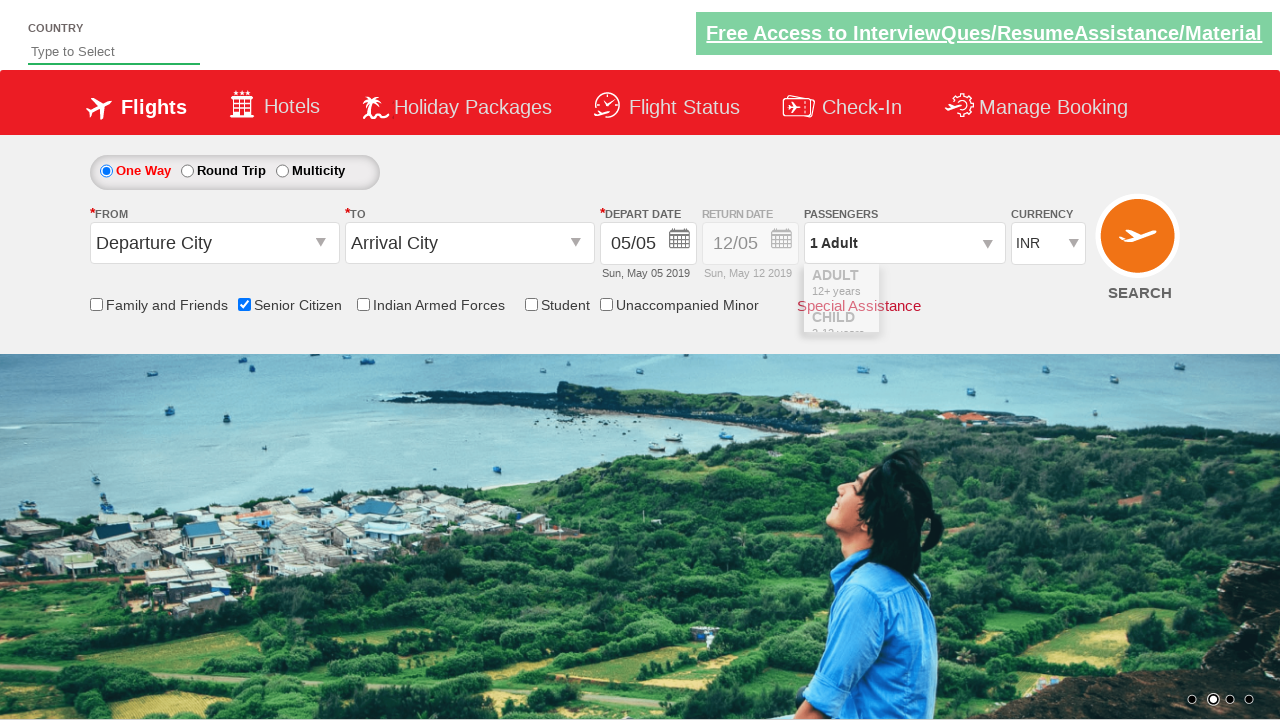

Waited for dropdown to open
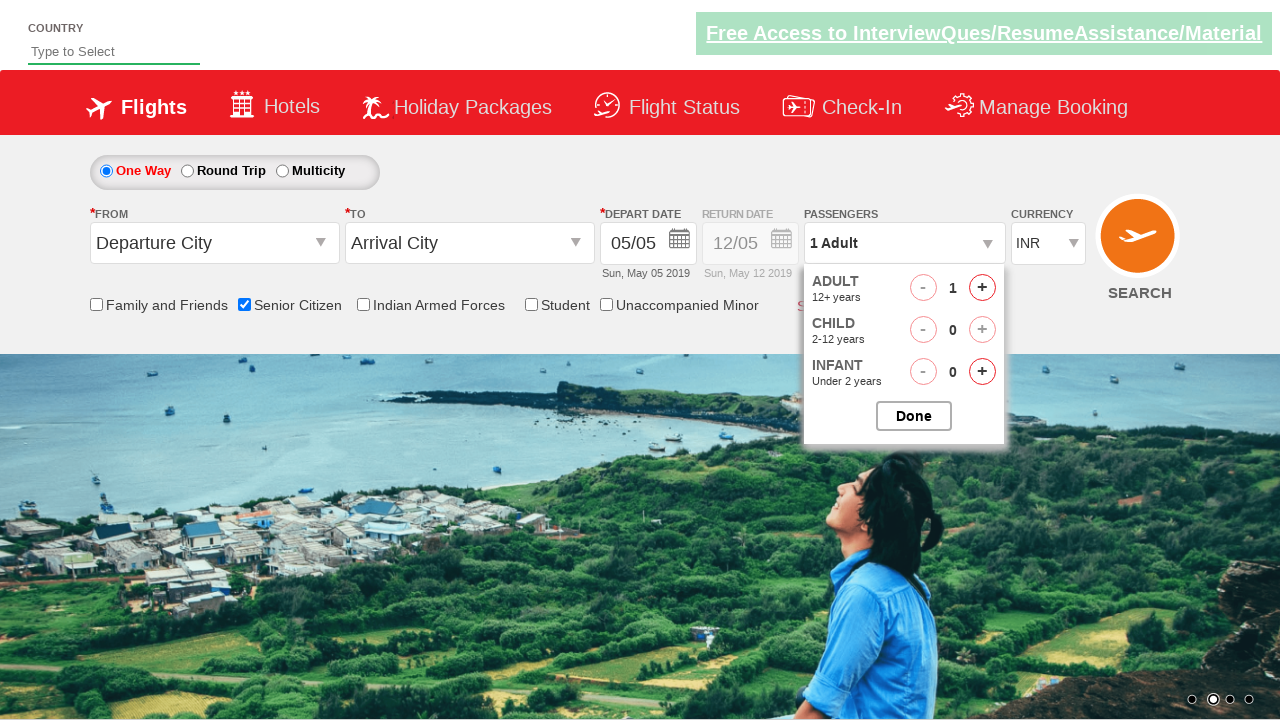

Clicked 'Add Adult' button (iteration 1 of 4) at (982, 288) on #hrefIncAdt
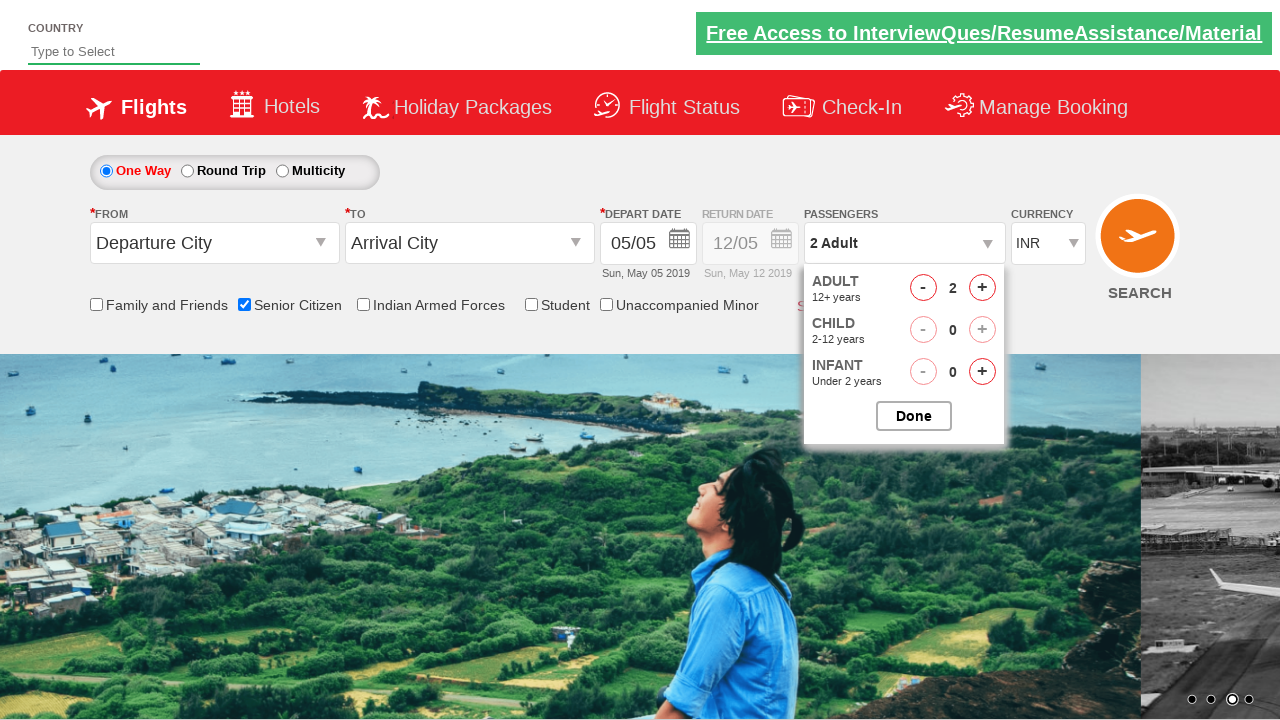

Clicked 'Add Adult' button (iteration 2 of 4) at (982, 288) on #hrefIncAdt
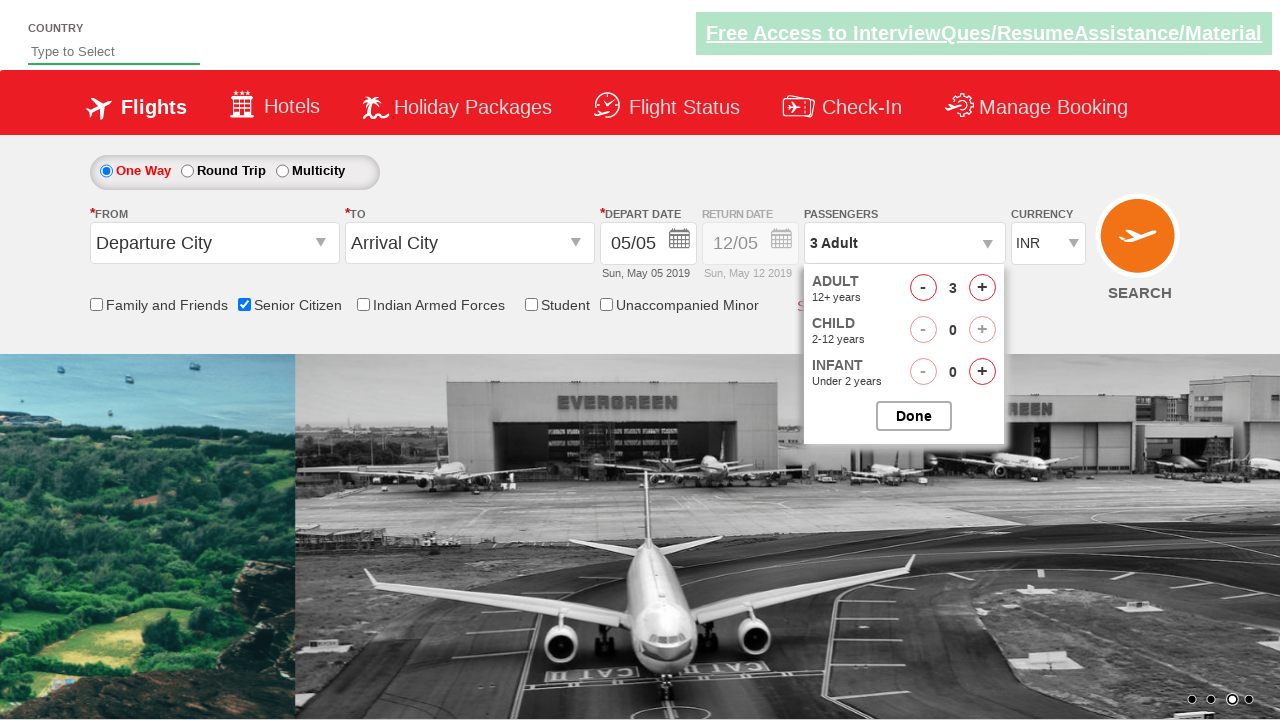

Clicked 'Add Adult' button (iteration 3 of 4) at (982, 288) on #hrefIncAdt
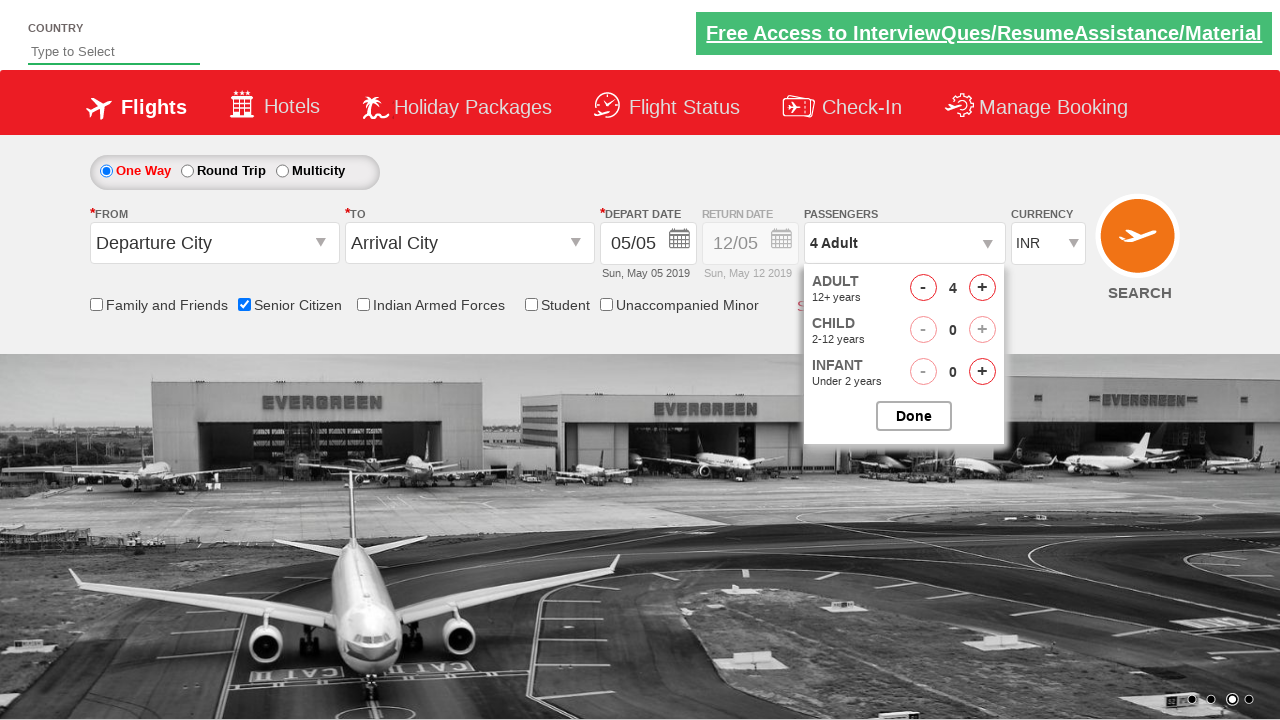

Clicked 'Add Adult' button (iteration 4 of 4) at (982, 288) on #hrefIncAdt
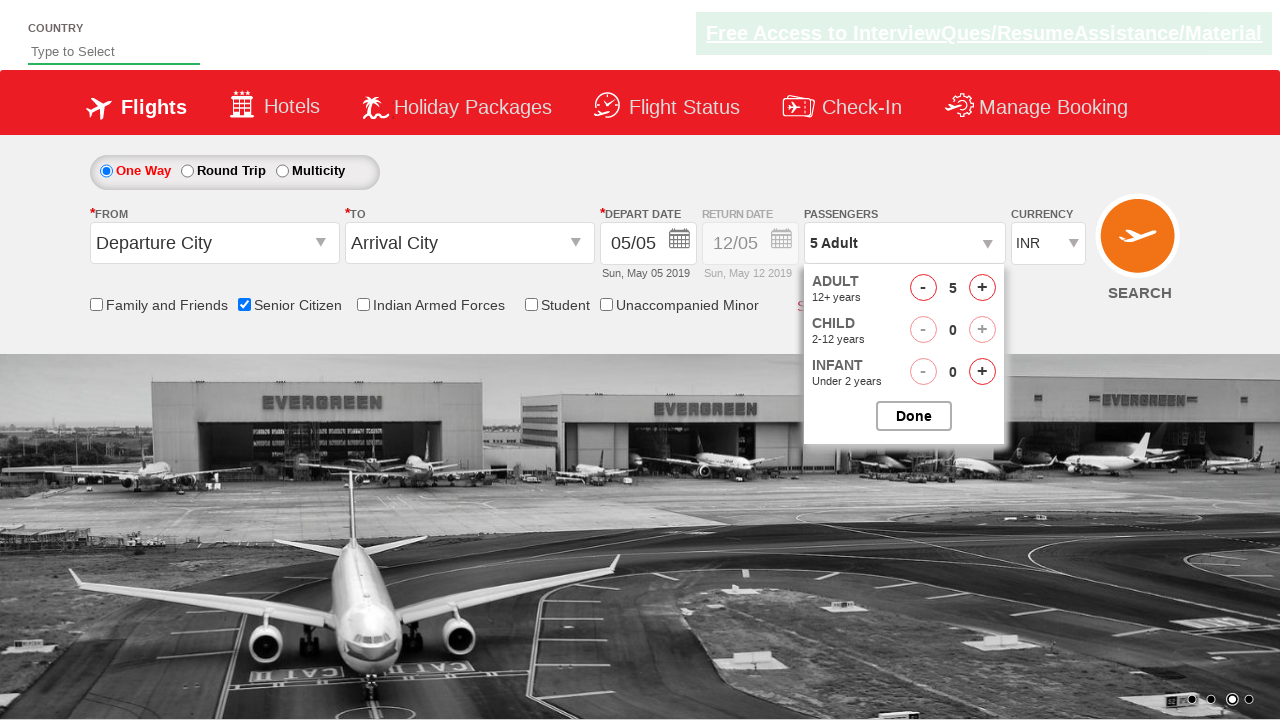

Closed passenger selection dropdown at (914, 416) on #btnclosepaxoption
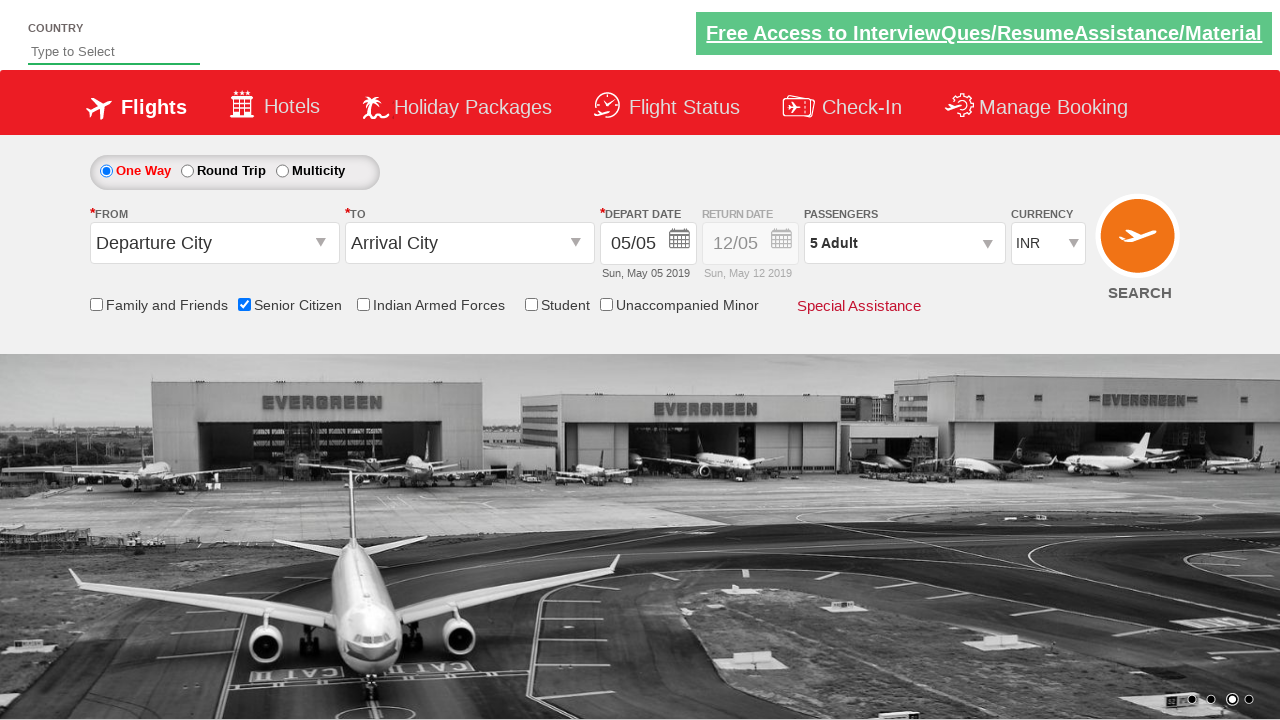

Verified passenger count shows '5 Adult'
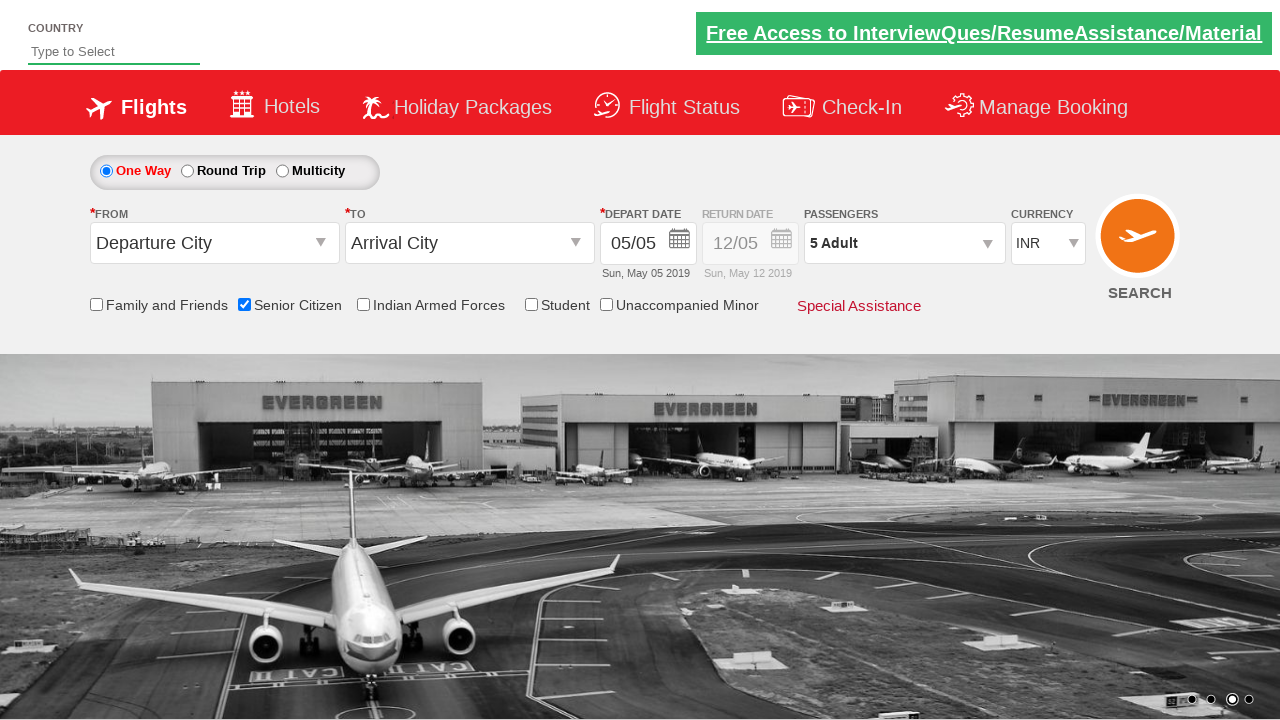

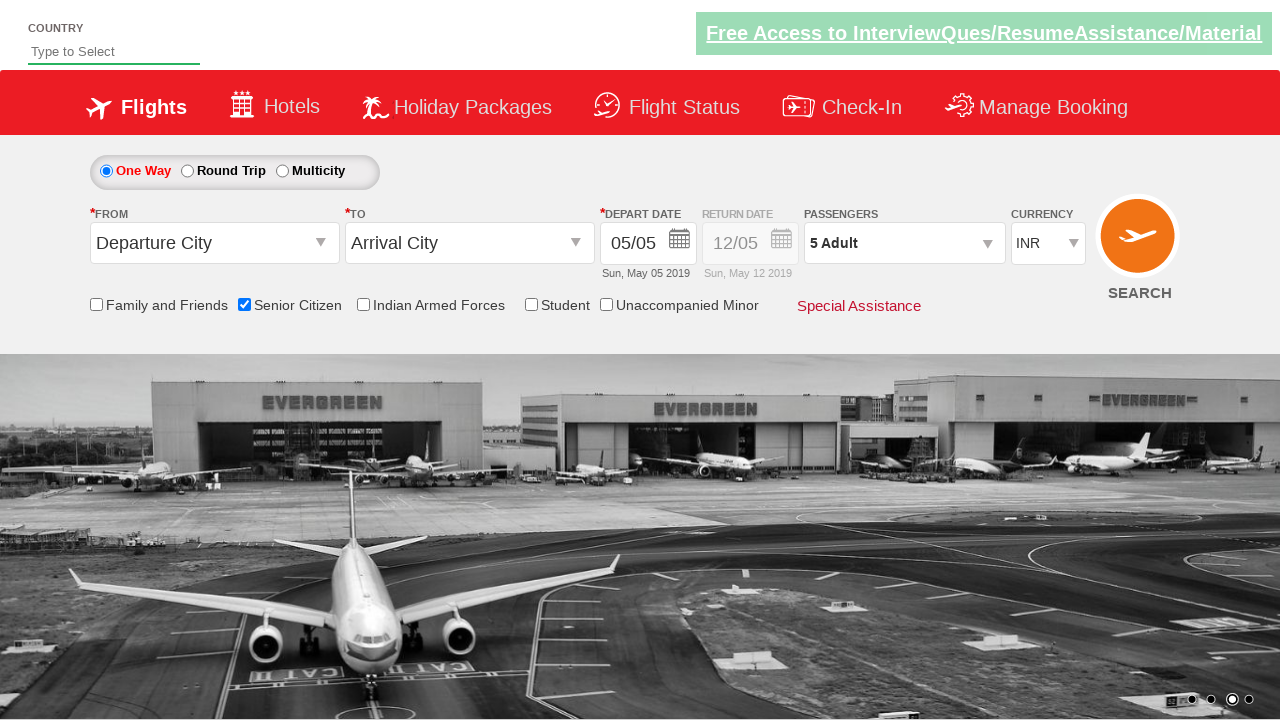